Tests checkbox functionality by ensuring both checkboxes are selected - clicks on each checkbox if it's not already selected, then verifies both are checked.

Starting URL: https://the-internet.herokuapp.com/checkboxes

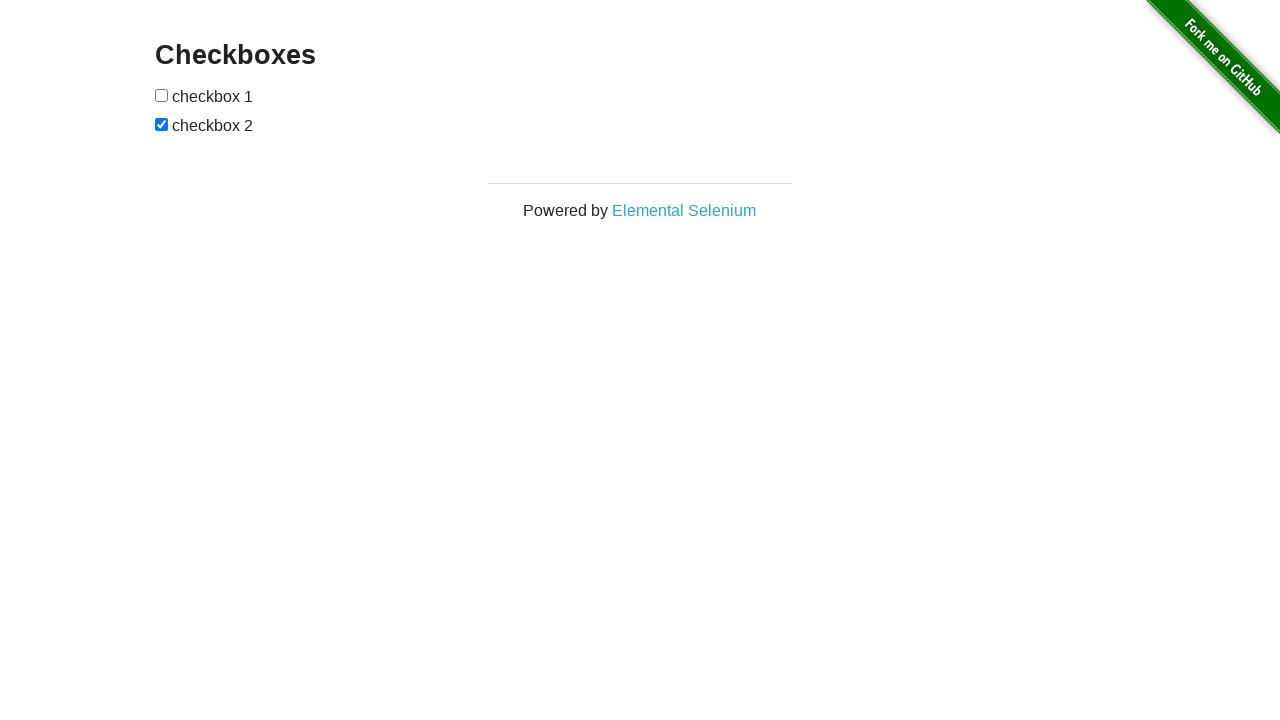

Located all checkboxes on the page
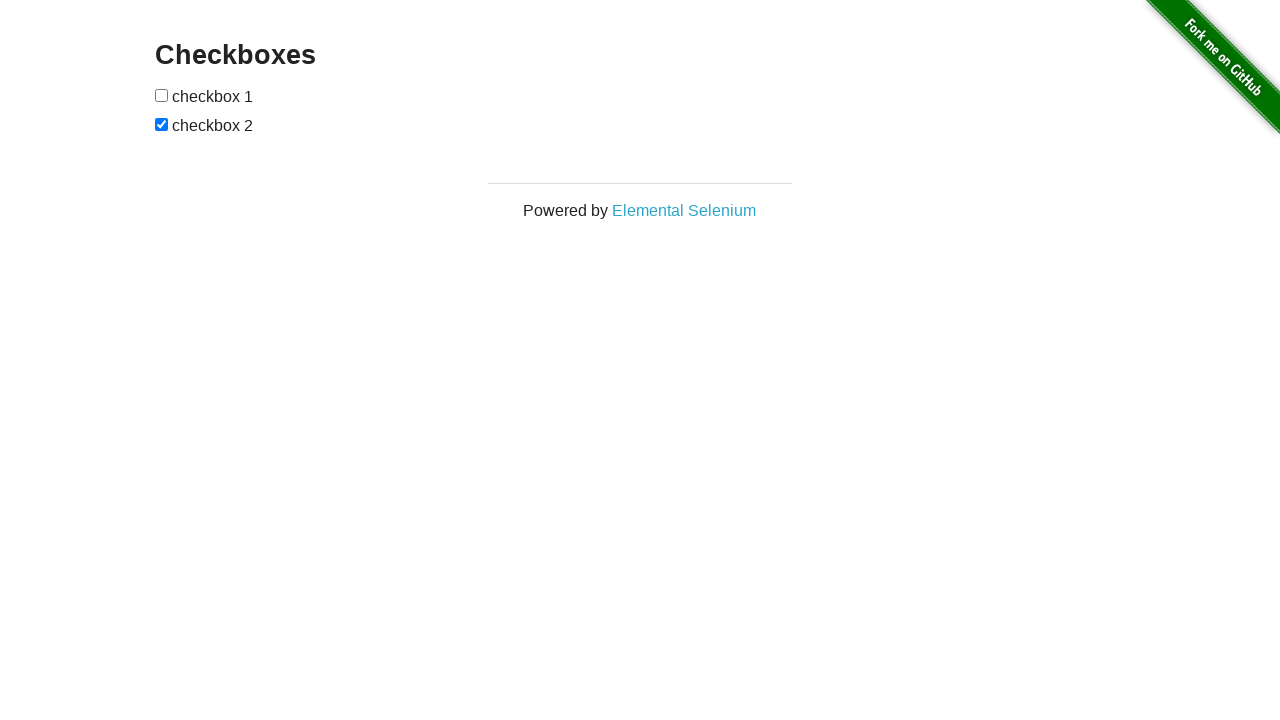

Retrieved first checkbox element
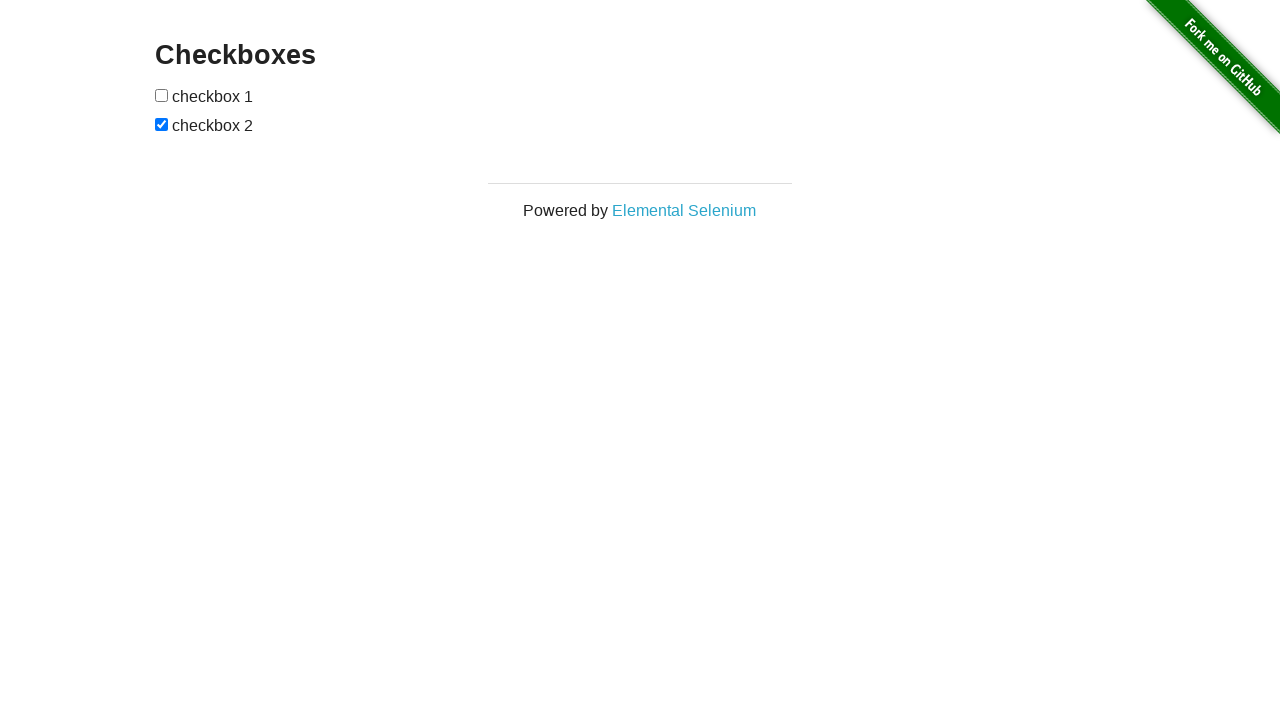

Retrieved second checkbox element
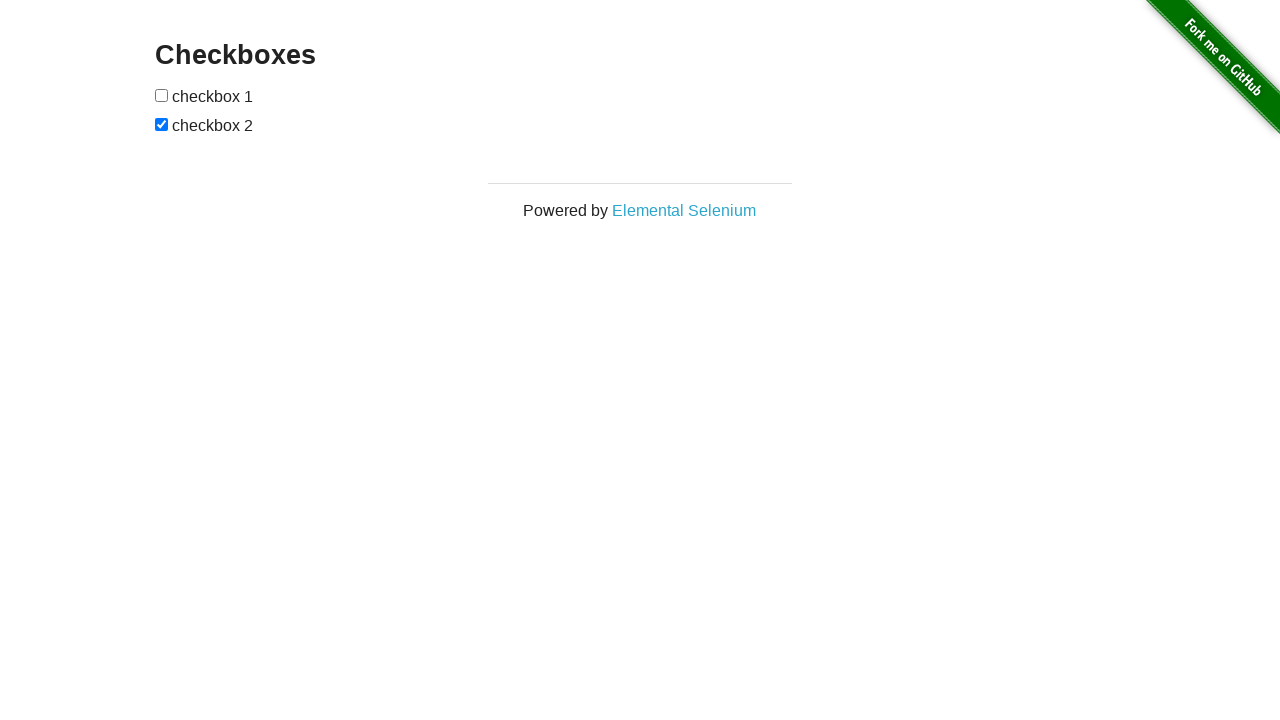

Clicked first checkbox to select it at (162, 95) on input[type='checkbox'] >> nth=0
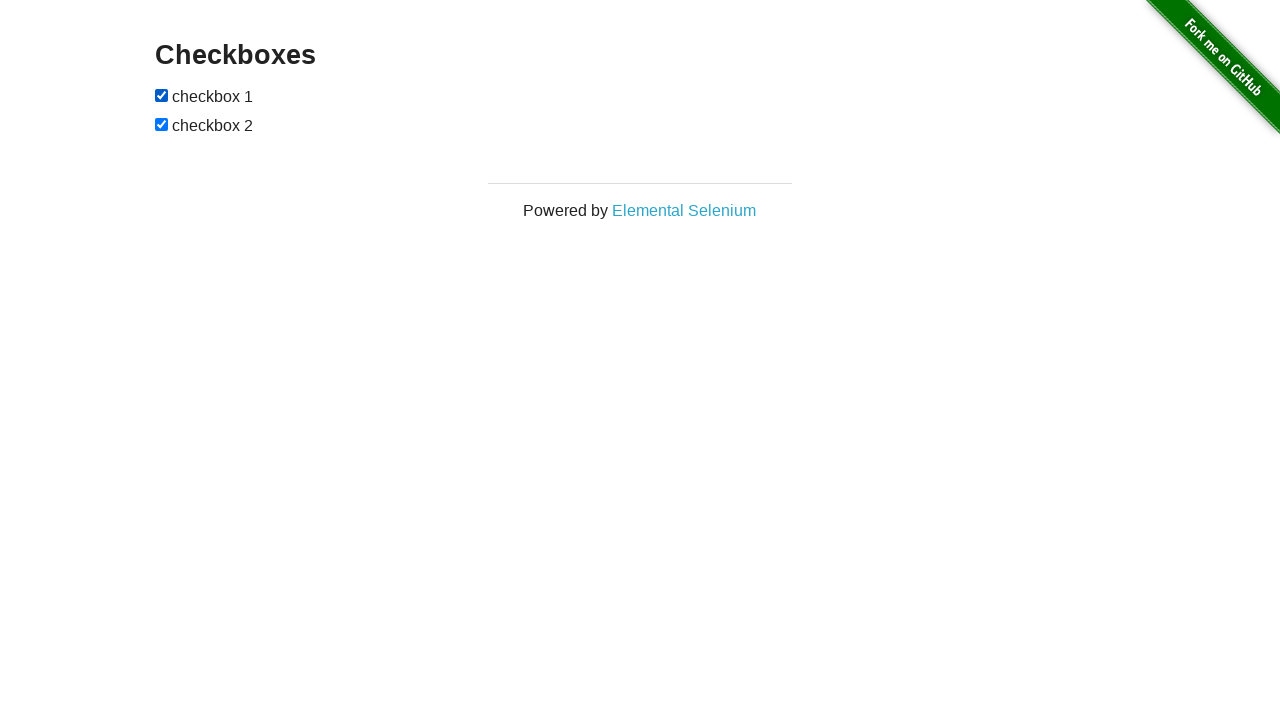

Second checkbox was already selected
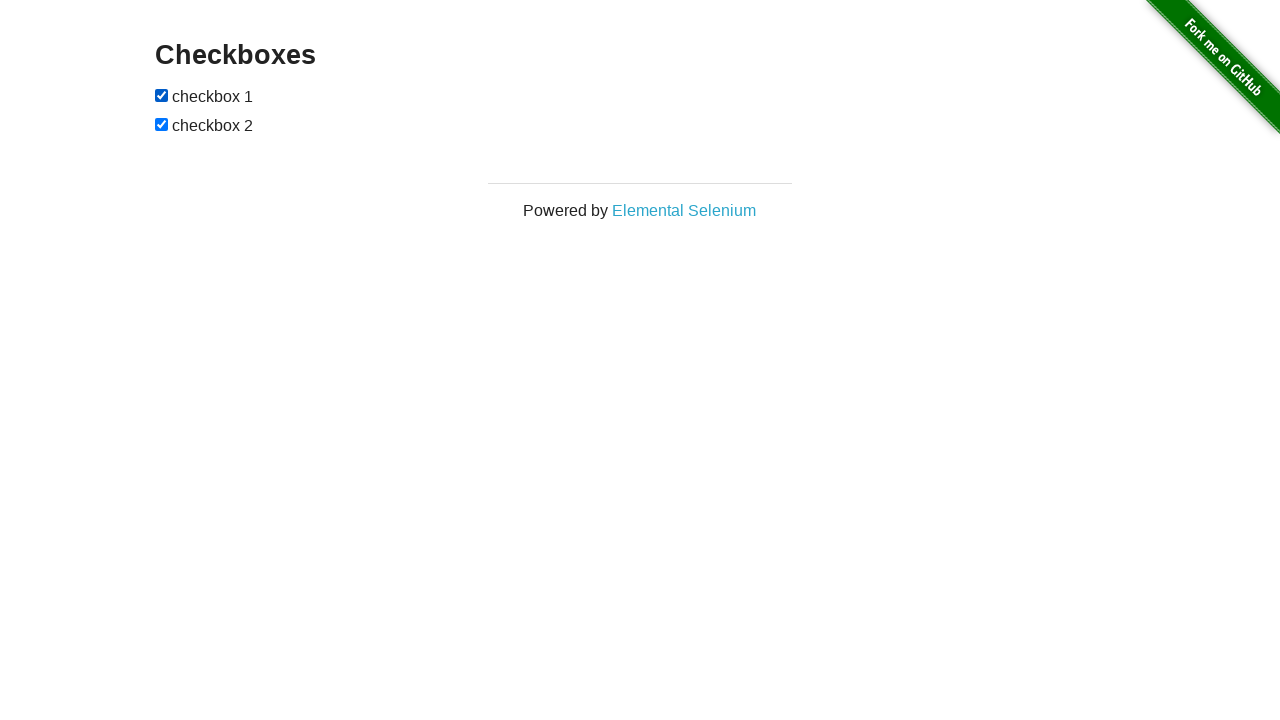

Verified that first checkbox is selected
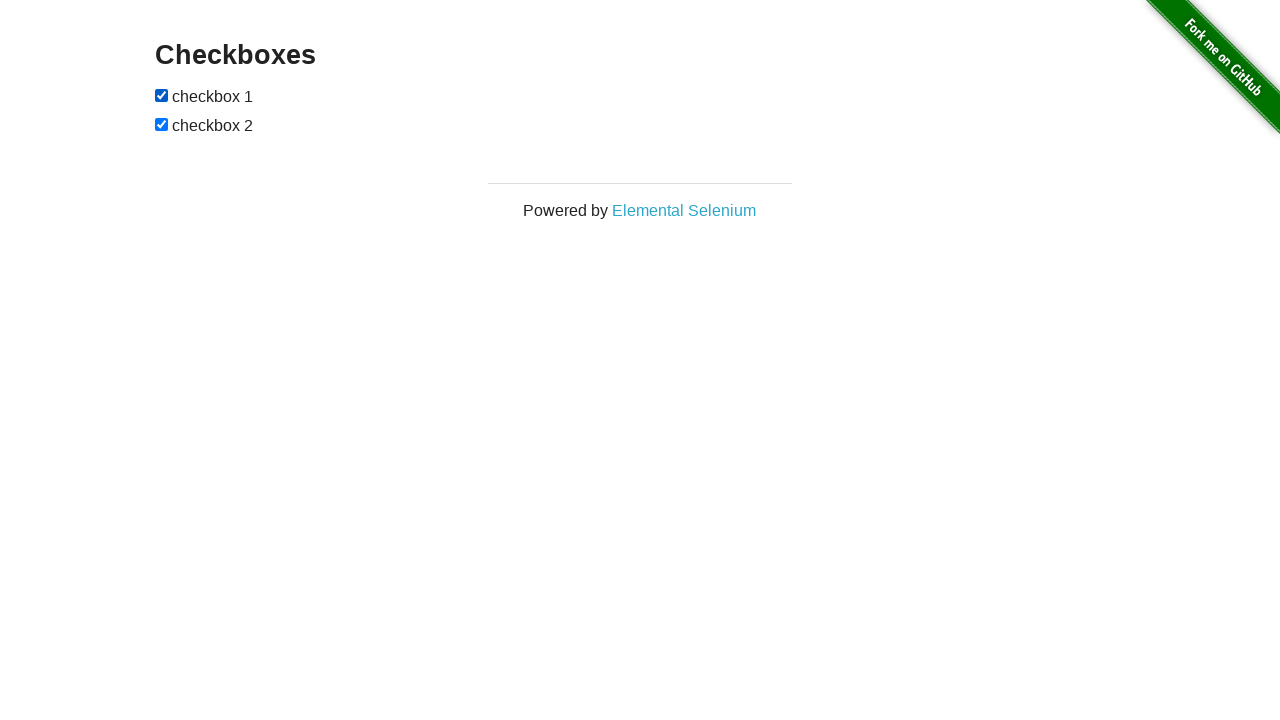

Verified that second checkbox is selected
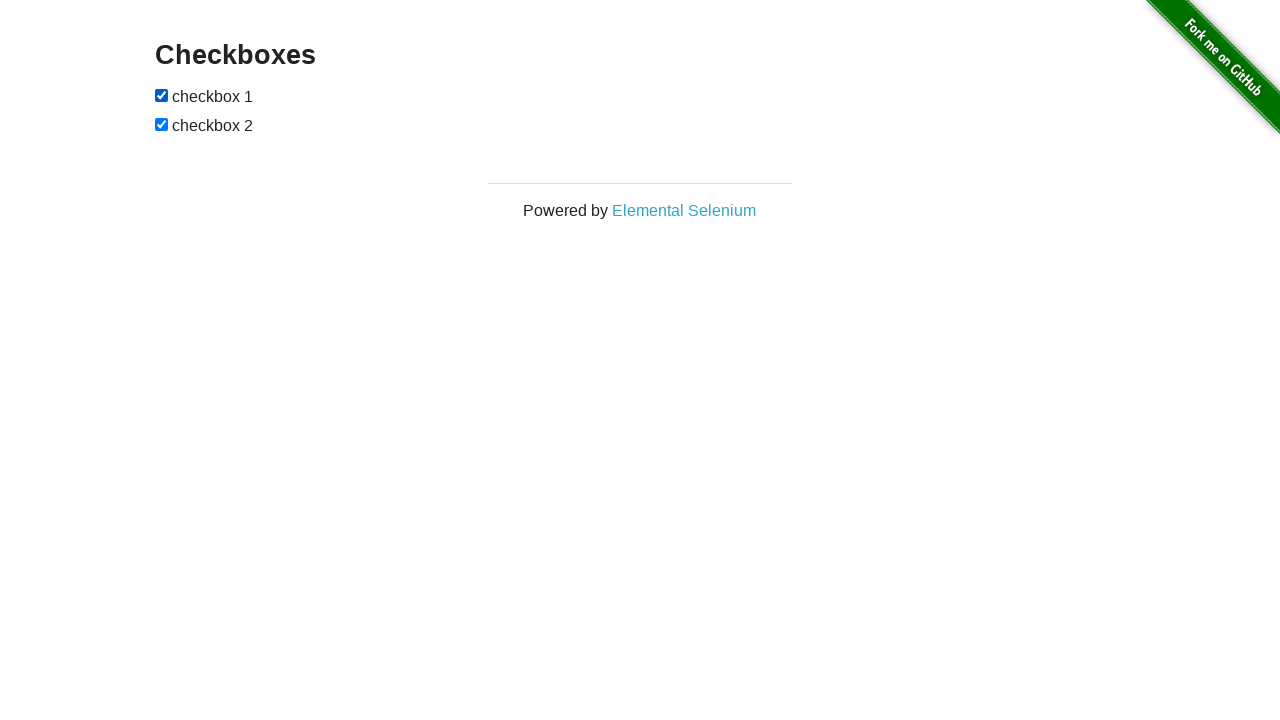

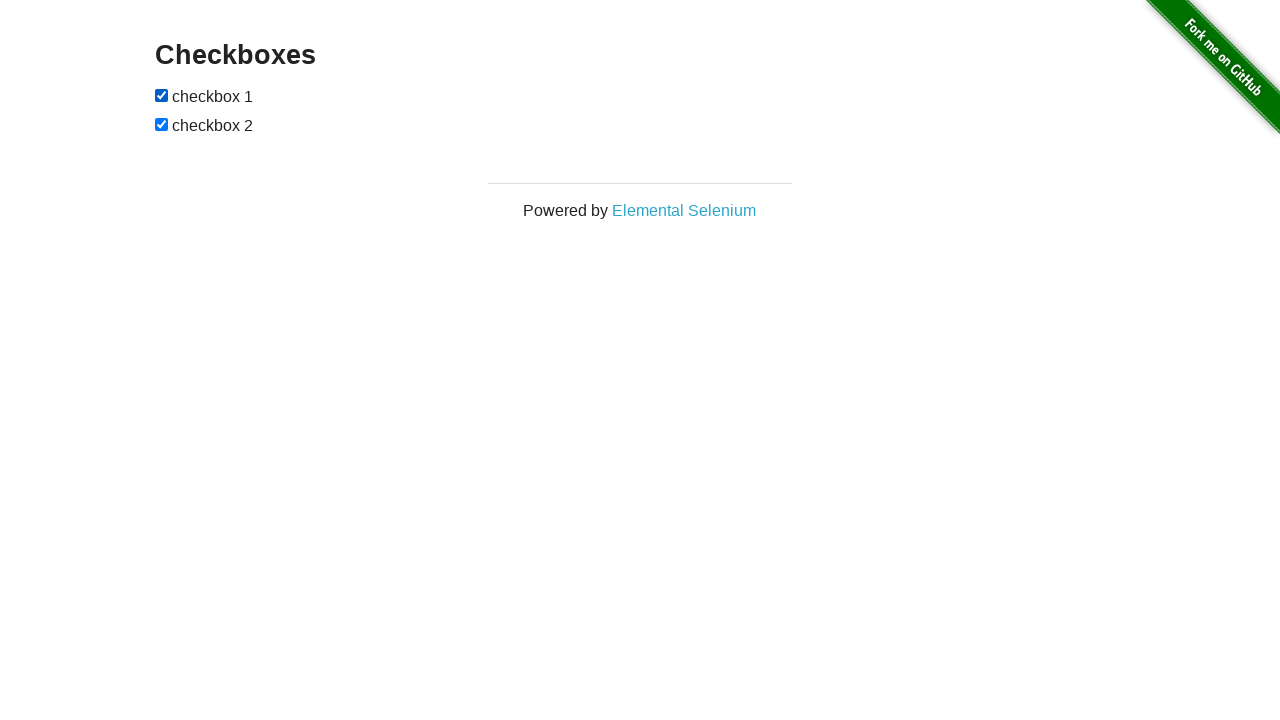